Tests file upload functionality by selecting a file using the file input element on The Internet's upload page

Starting URL: https://the-internet.herokuapp.com/upload

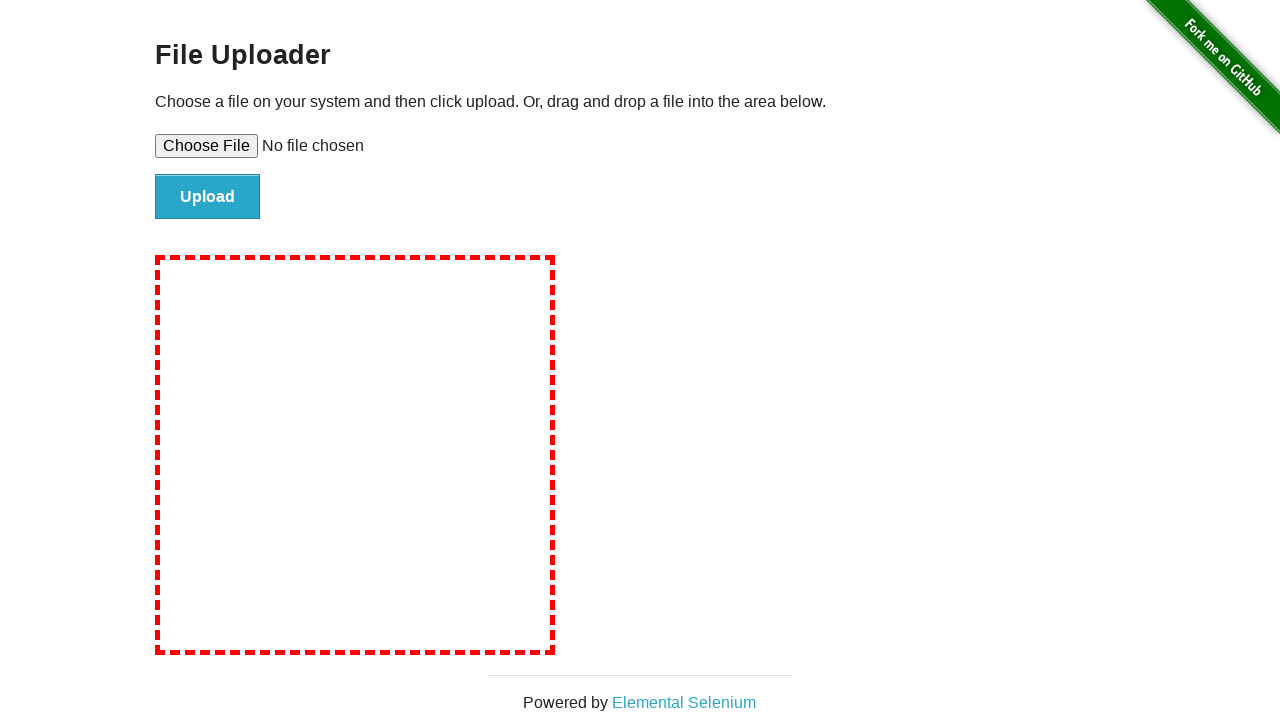

Created temporary test file for upload
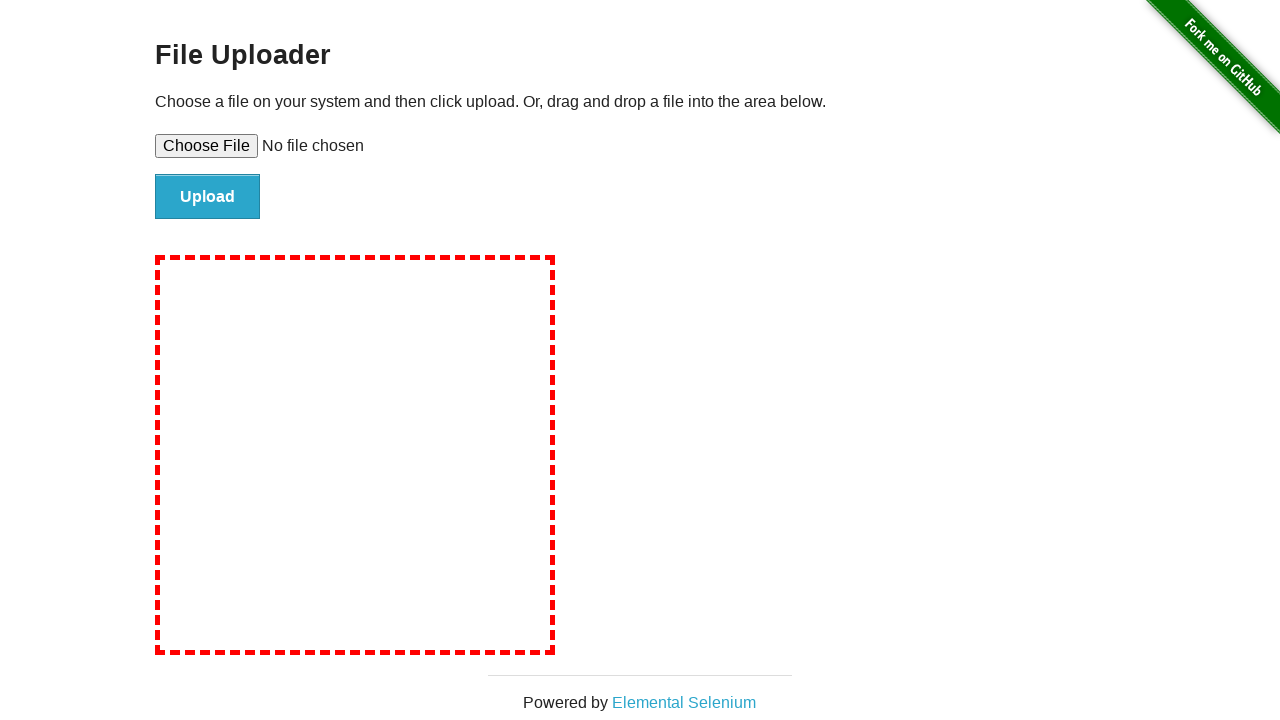

Selected file using file input element
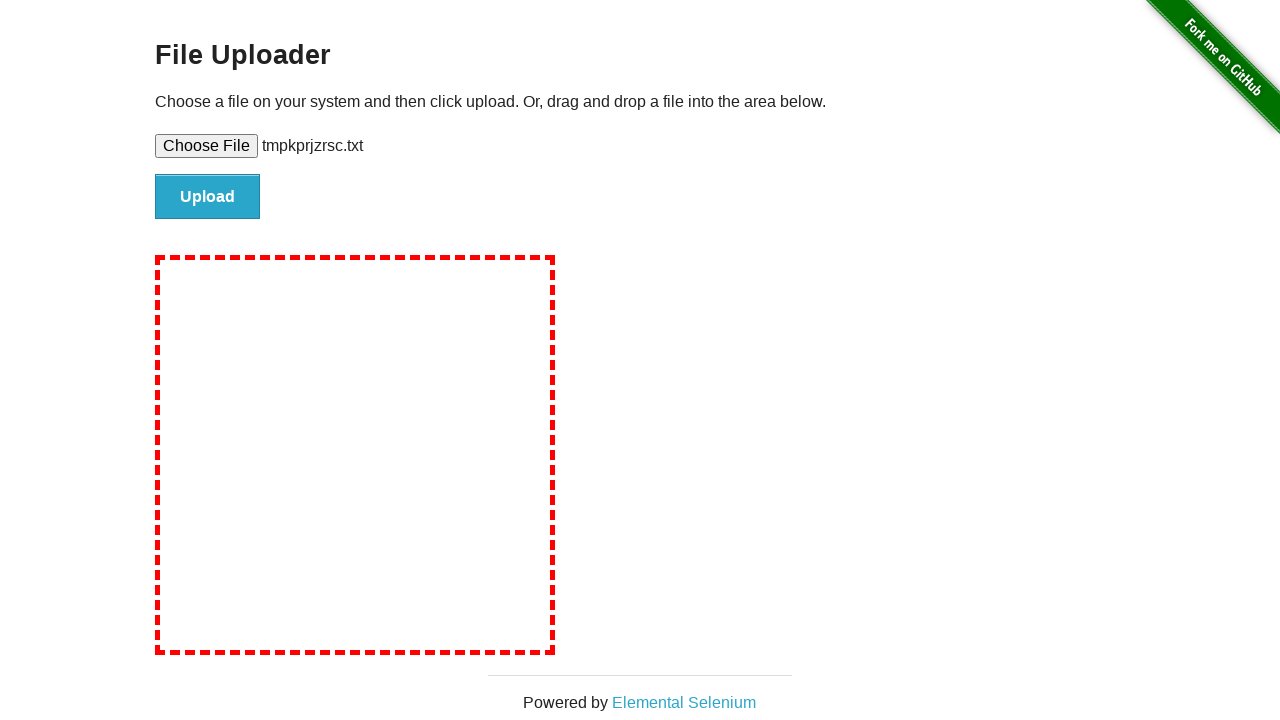

Waited for file selection to complete
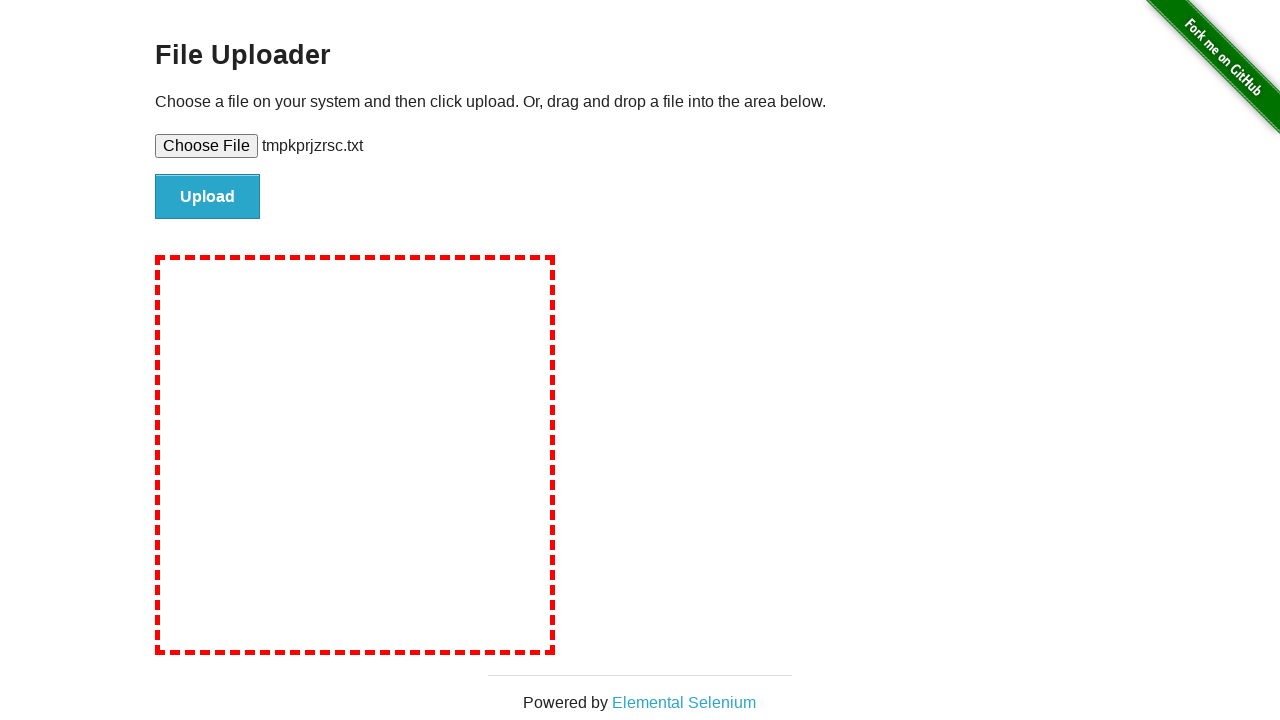

Cleaned up temporary test file
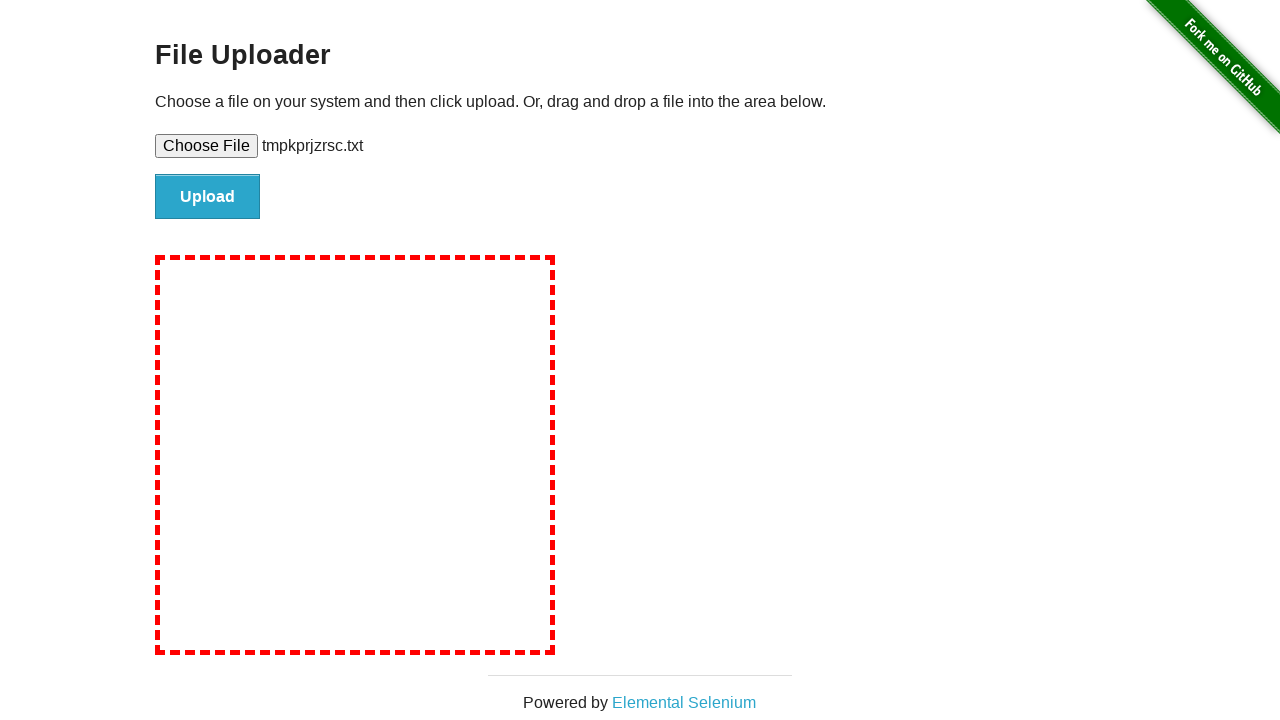

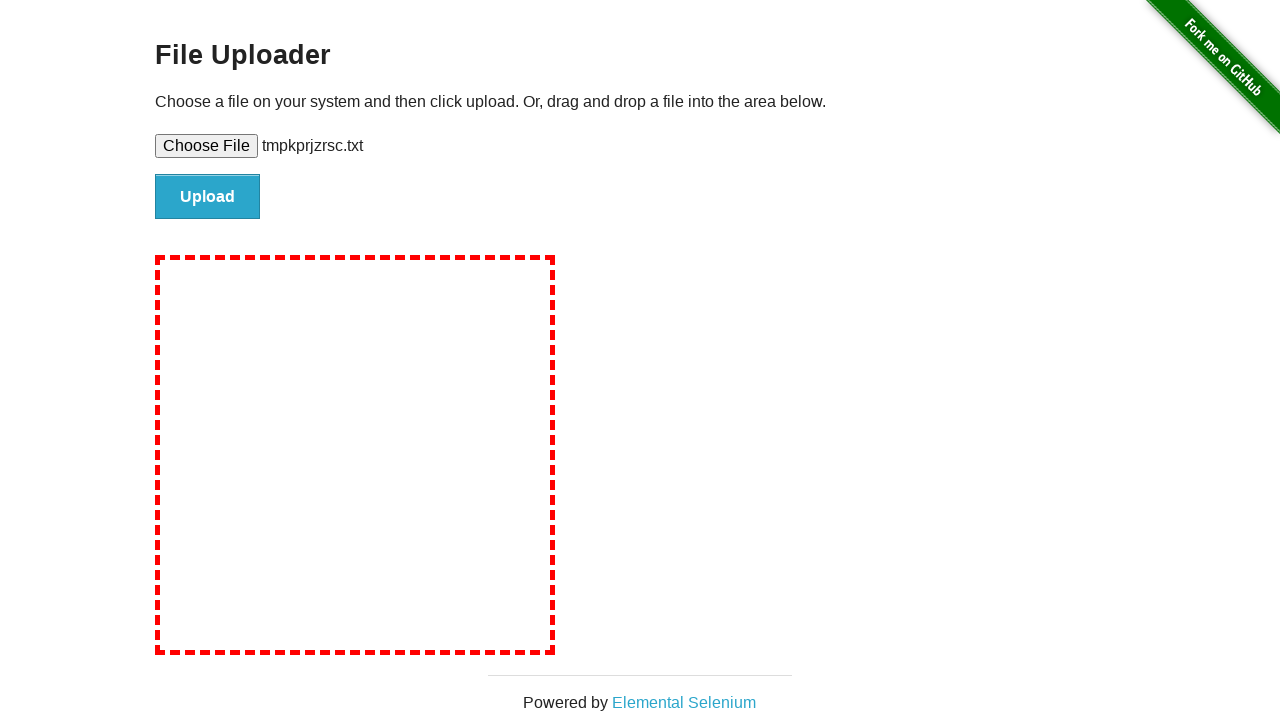